Tests that the browser back button works correctly with routing filters

Starting URL: https://demo.playwright.dev/todomvc

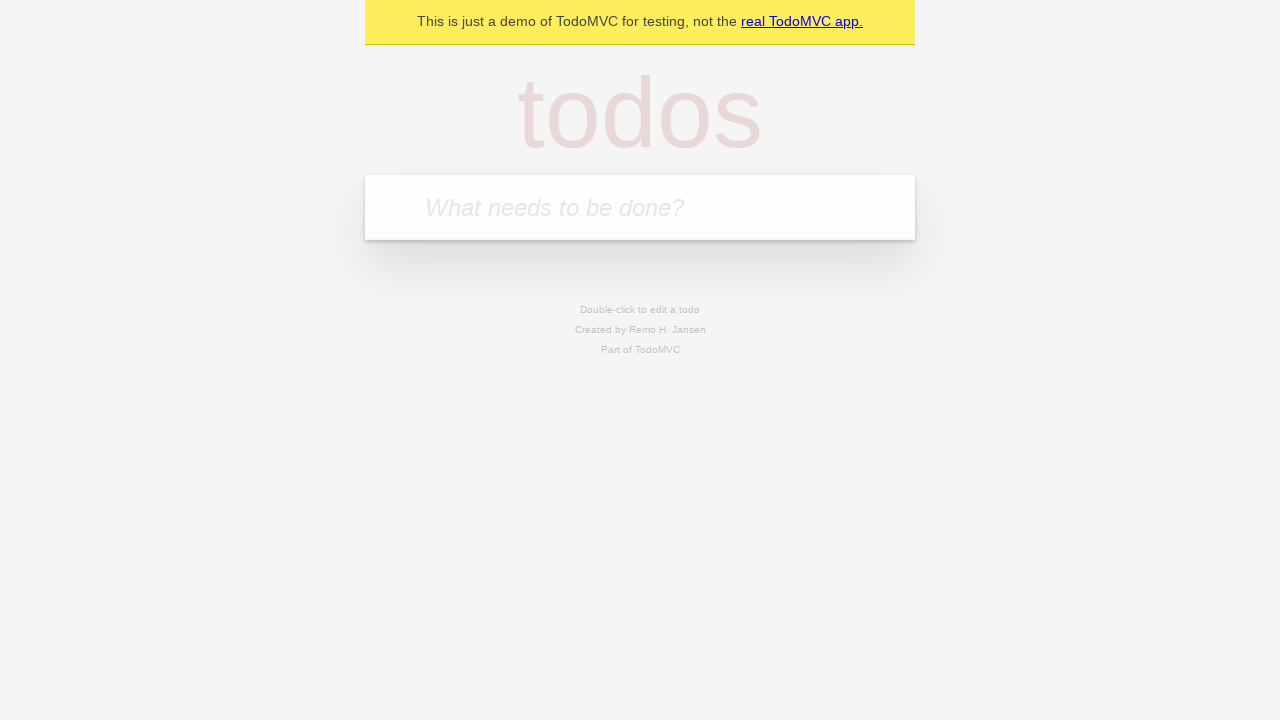

Filled first todo input with 'buy some cheese' on internal:attr=[placeholder="What needs to be done?"i]
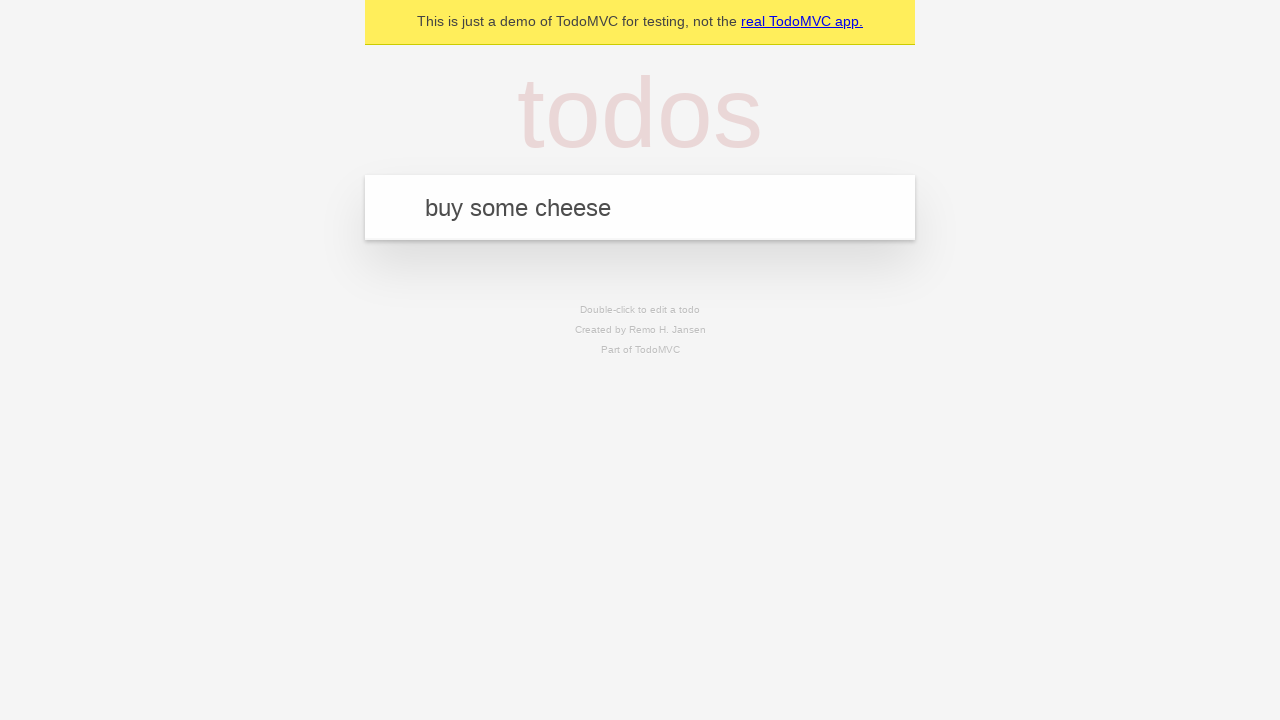

Pressed Enter to create first todo on internal:attr=[placeholder="What needs to be done?"i]
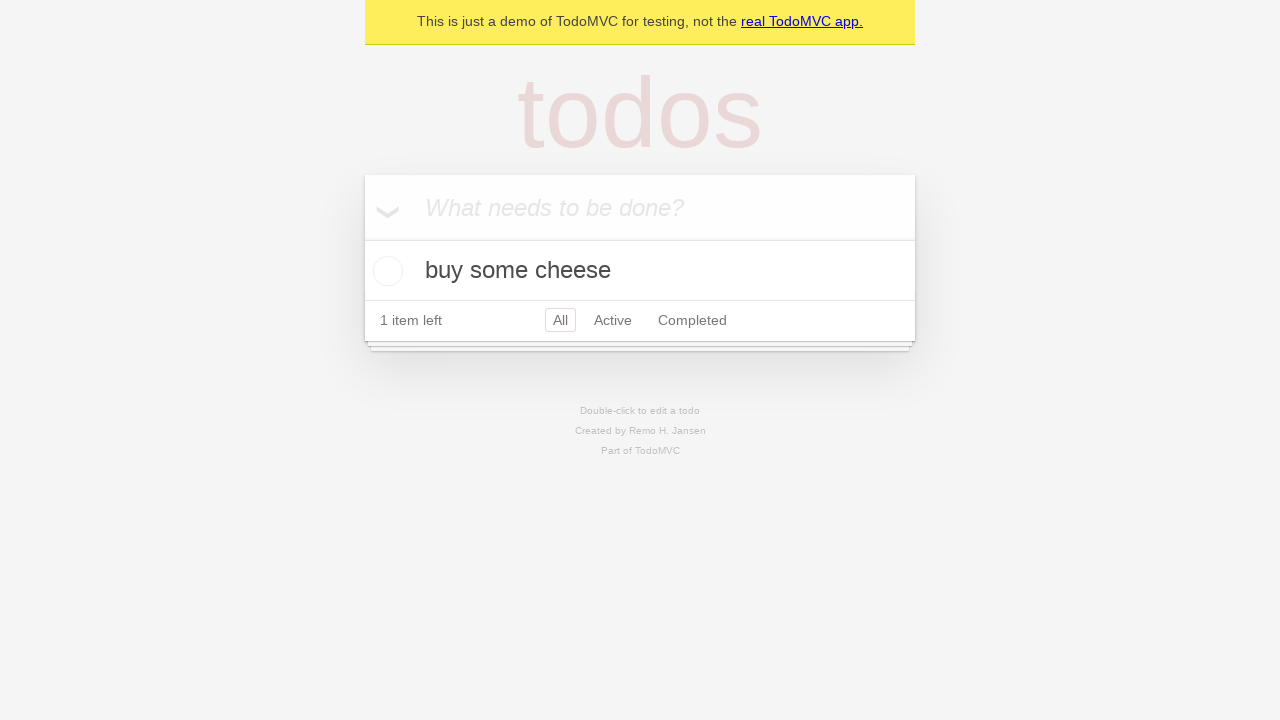

Filled second todo input with 'feed the cat' on internal:attr=[placeholder="What needs to be done?"i]
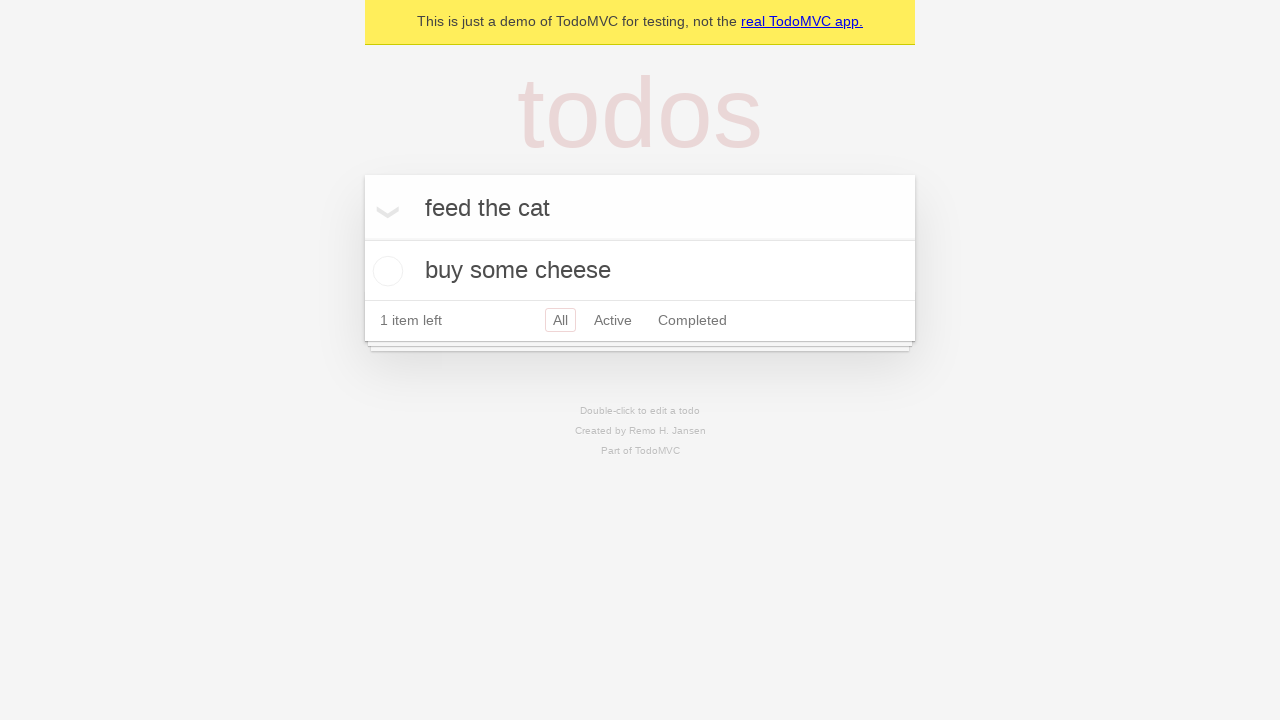

Pressed Enter to create second todo on internal:attr=[placeholder="What needs to be done?"i]
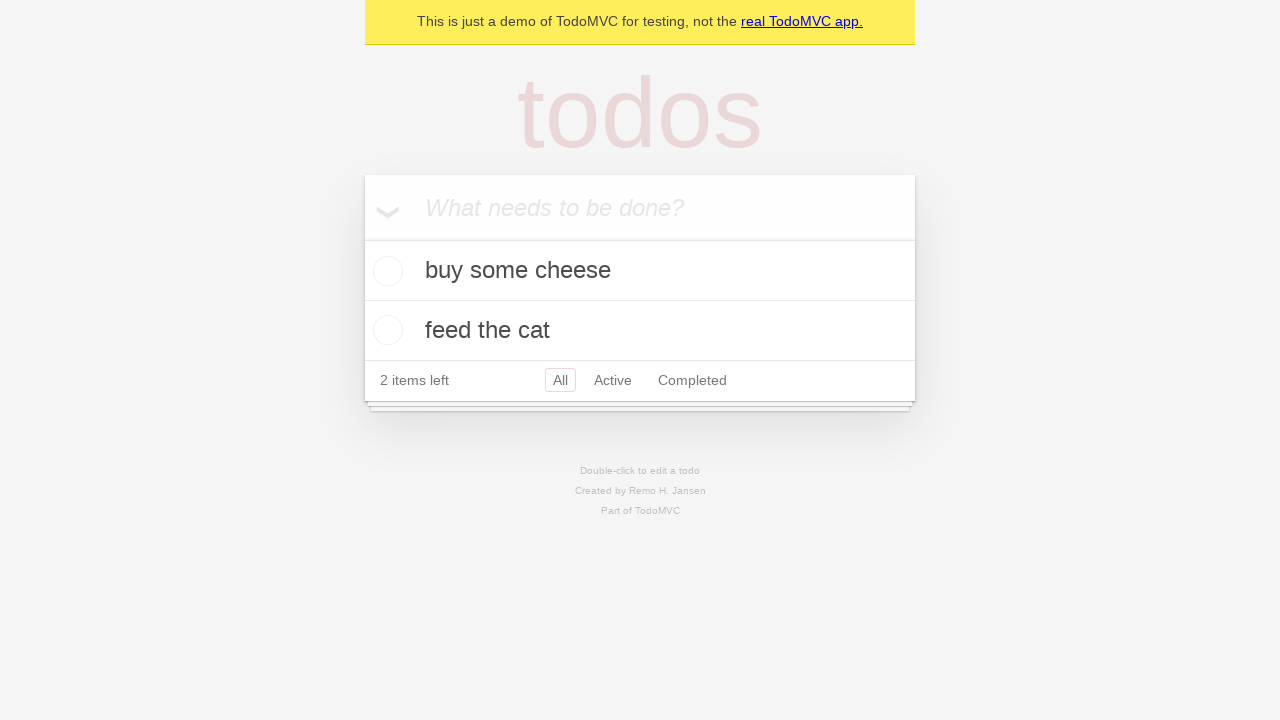

Filled third todo input with 'book a doctors appointment' on internal:attr=[placeholder="What needs to be done?"i]
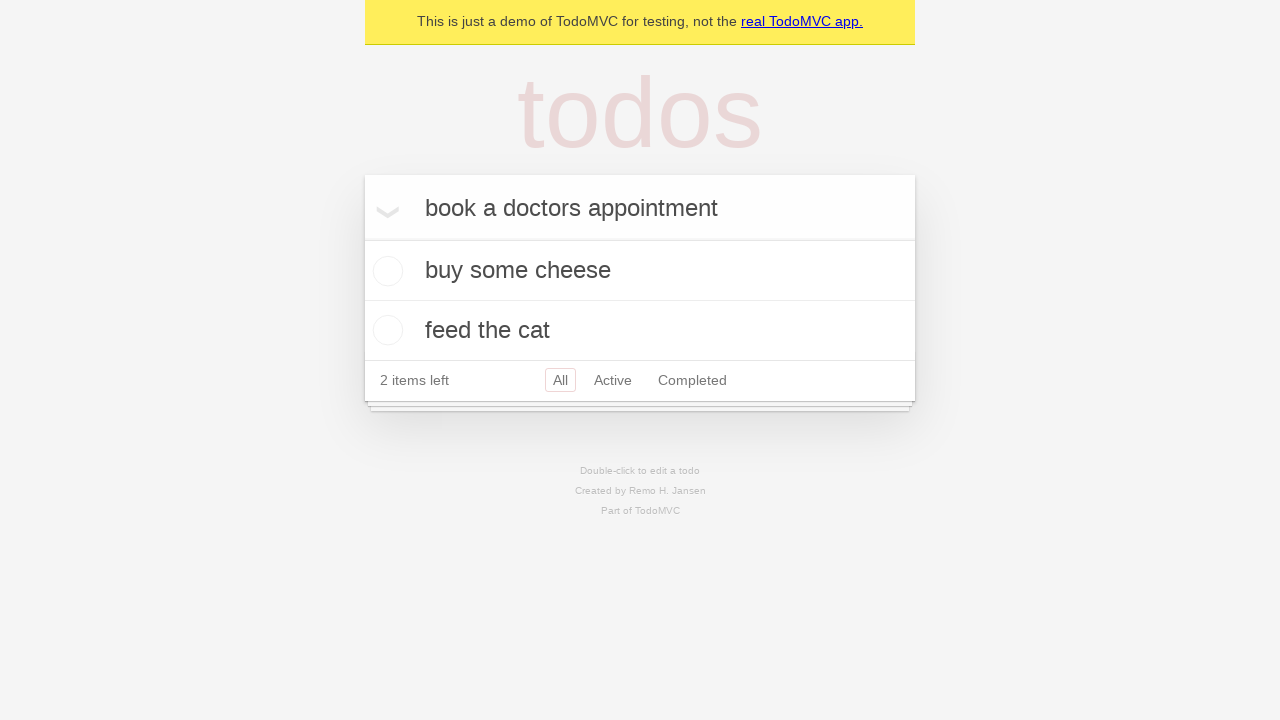

Pressed Enter to create third todo on internal:attr=[placeholder="What needs to be done?"i]
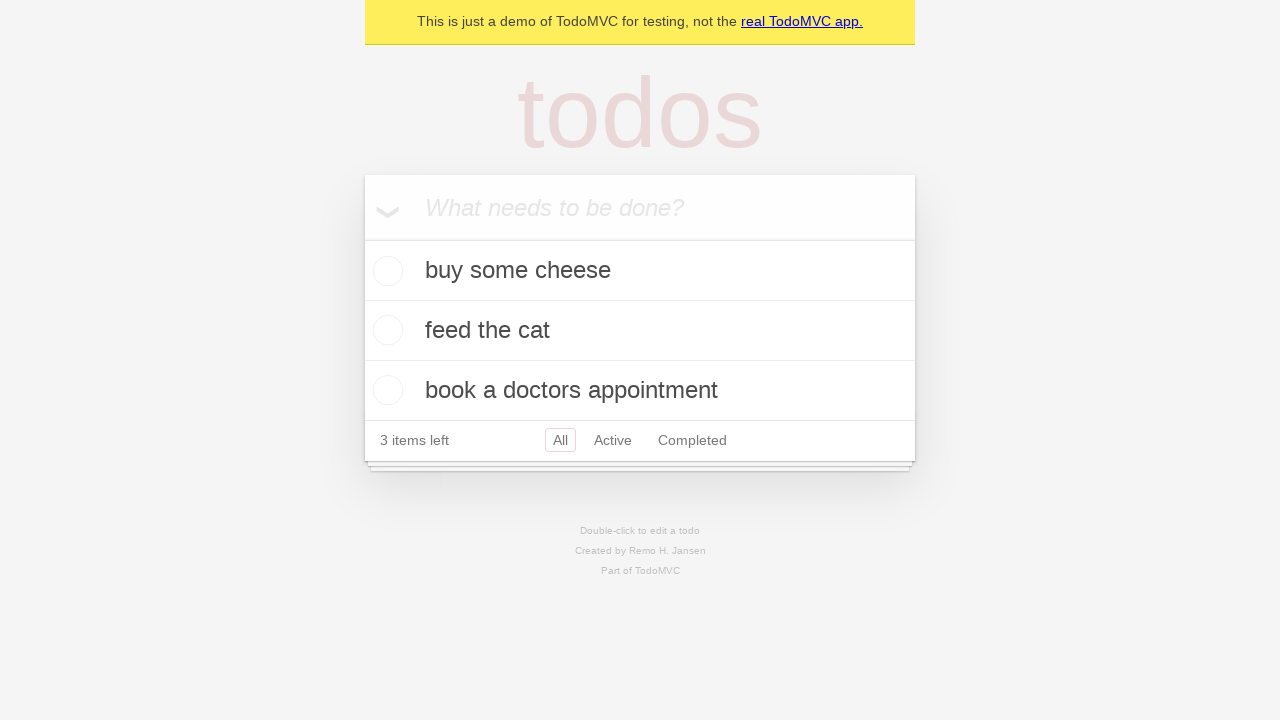

Checked the second todo item at (385, 330) on internal:testid=[data-testid="todo-item"s] >> nth=1 >> internal:role=checkbox
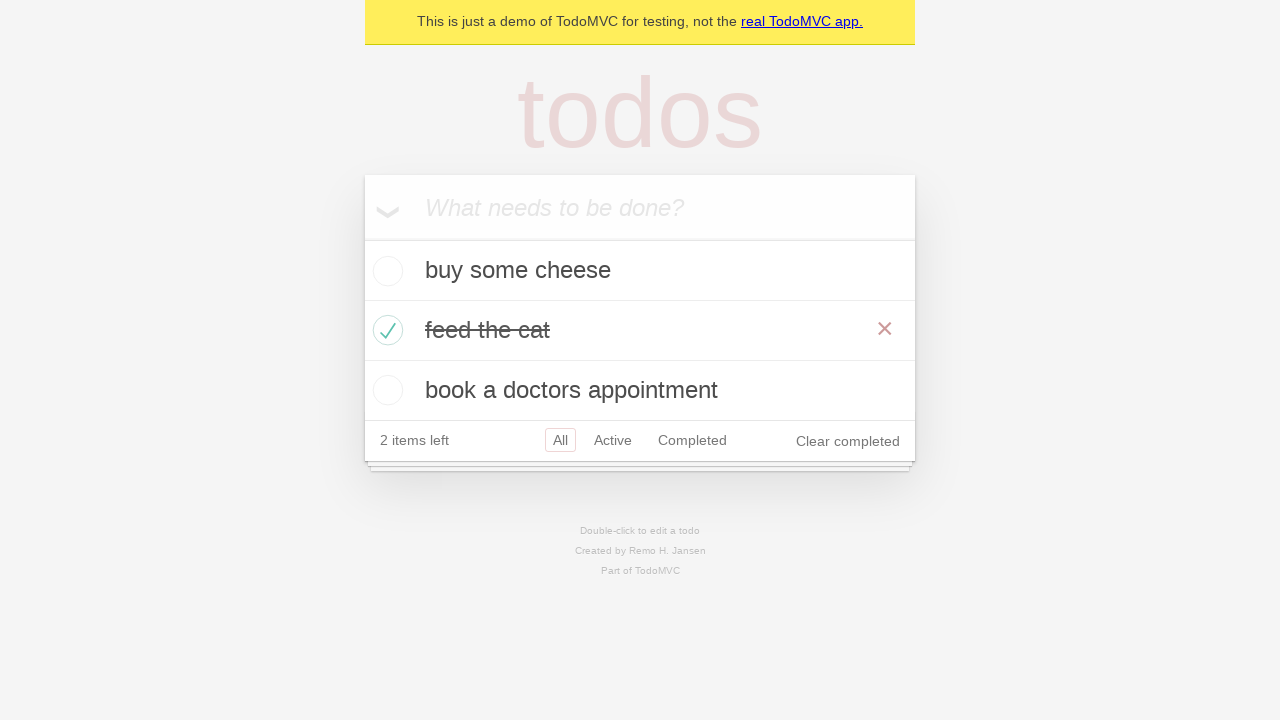

Clicked 'All' filter at (560, 440) on internal:role=link[name="All"i]
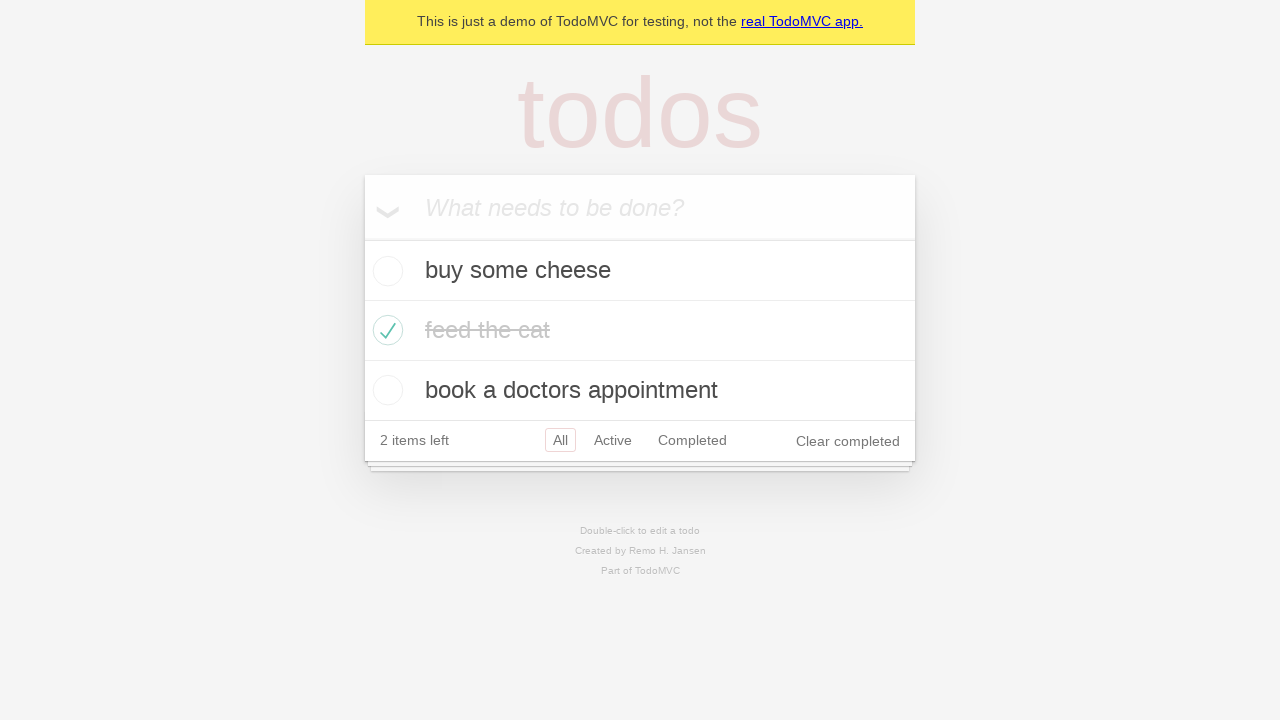

Clicked 'Active' filter at (613, 440) on internal:role=link[name="Active"i]
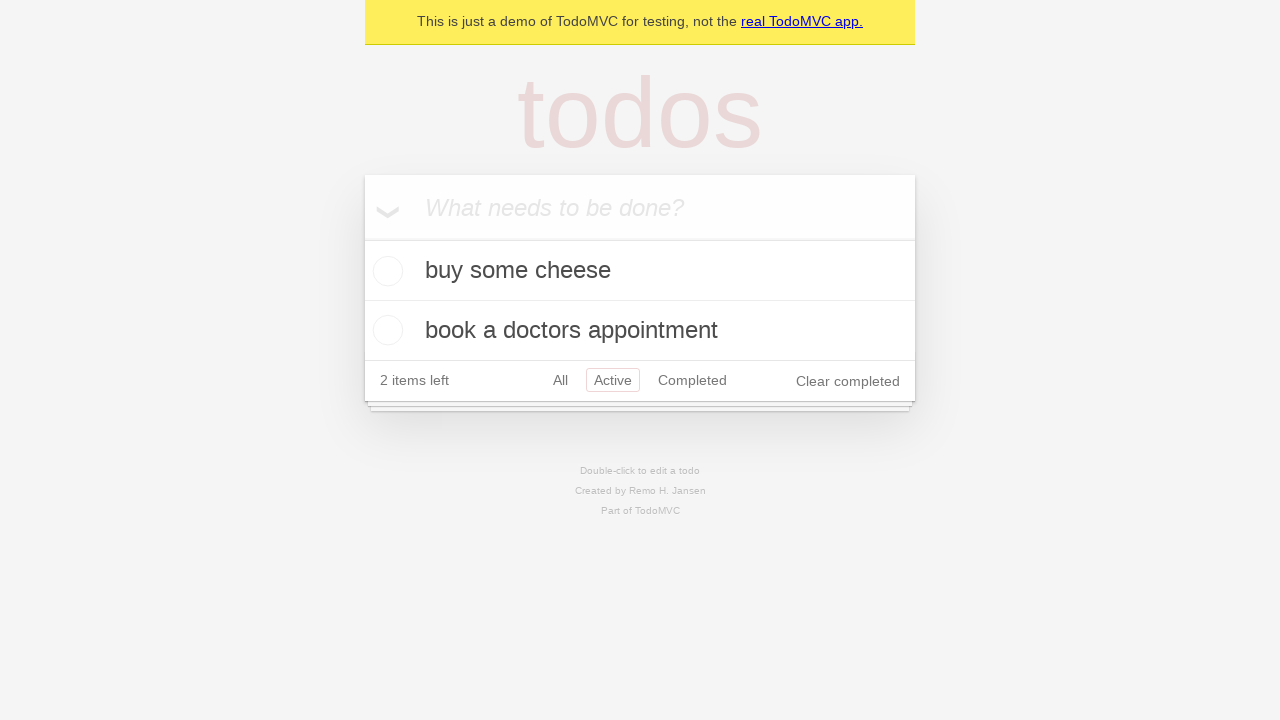

Clicked 'Completed' filter at (692, 380) on internal:role=link[name="Completed"i]
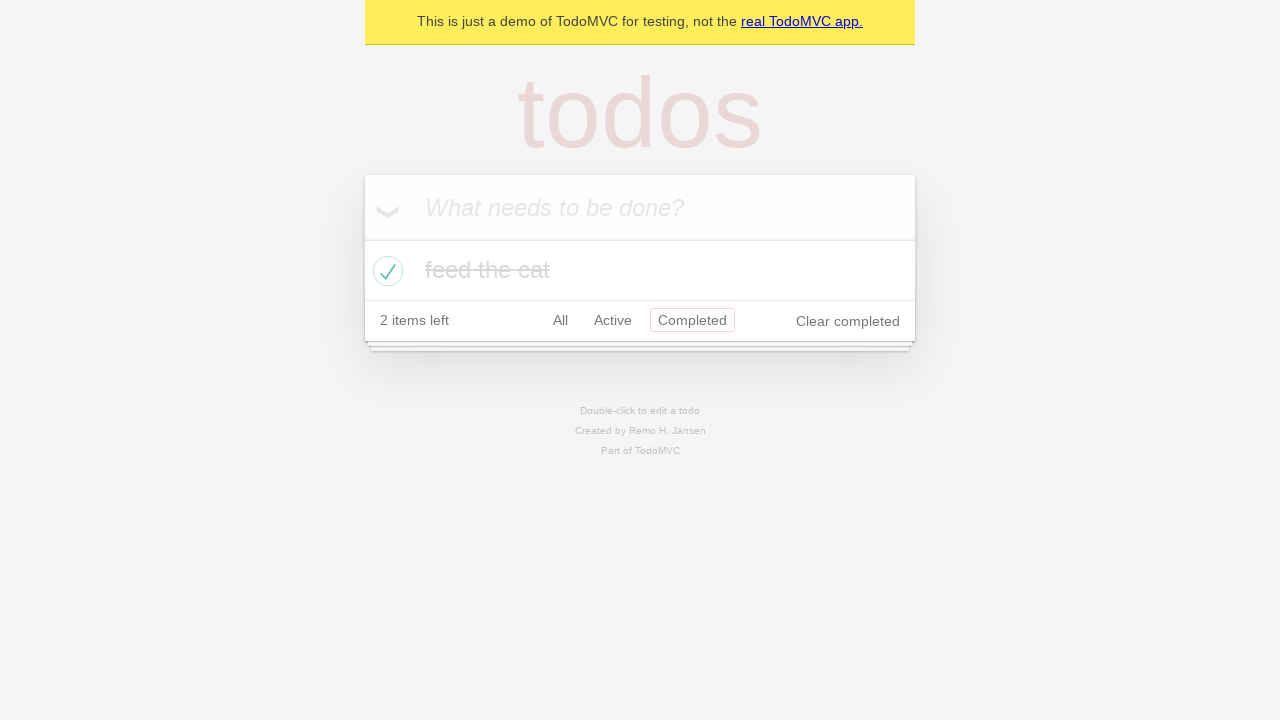

Navigated back from Completed filter
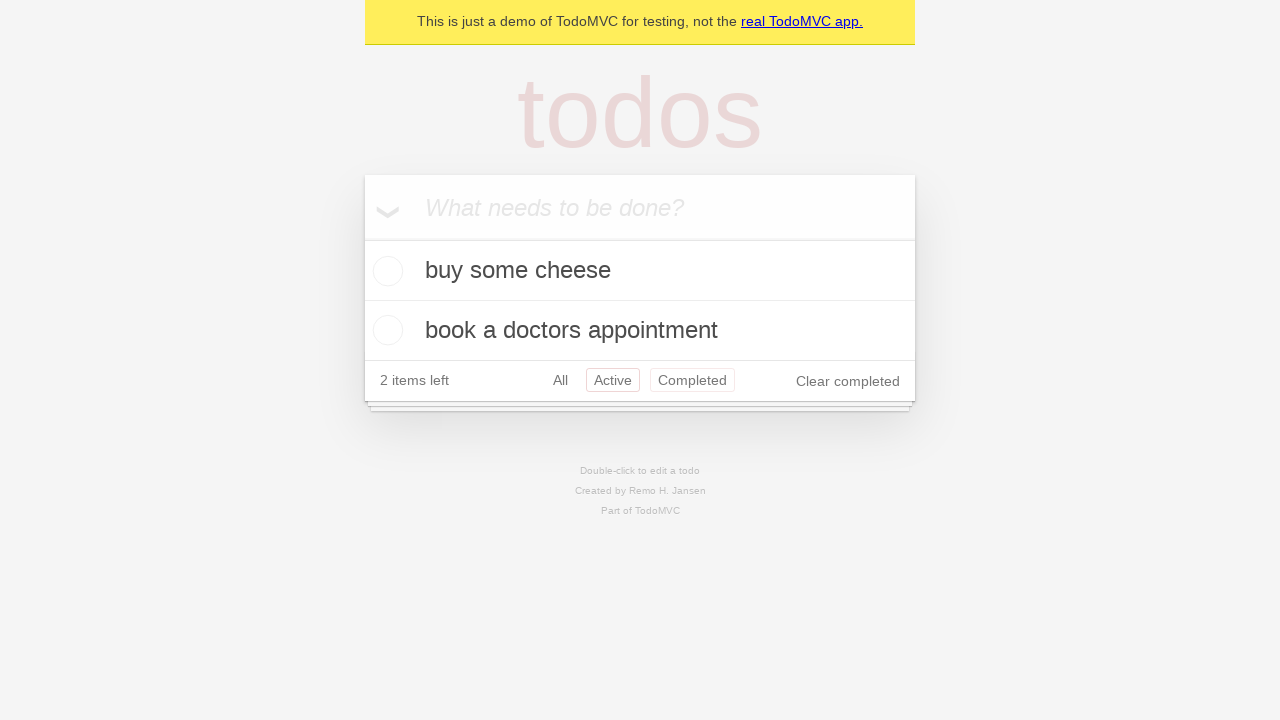

Navigated back from Active filter
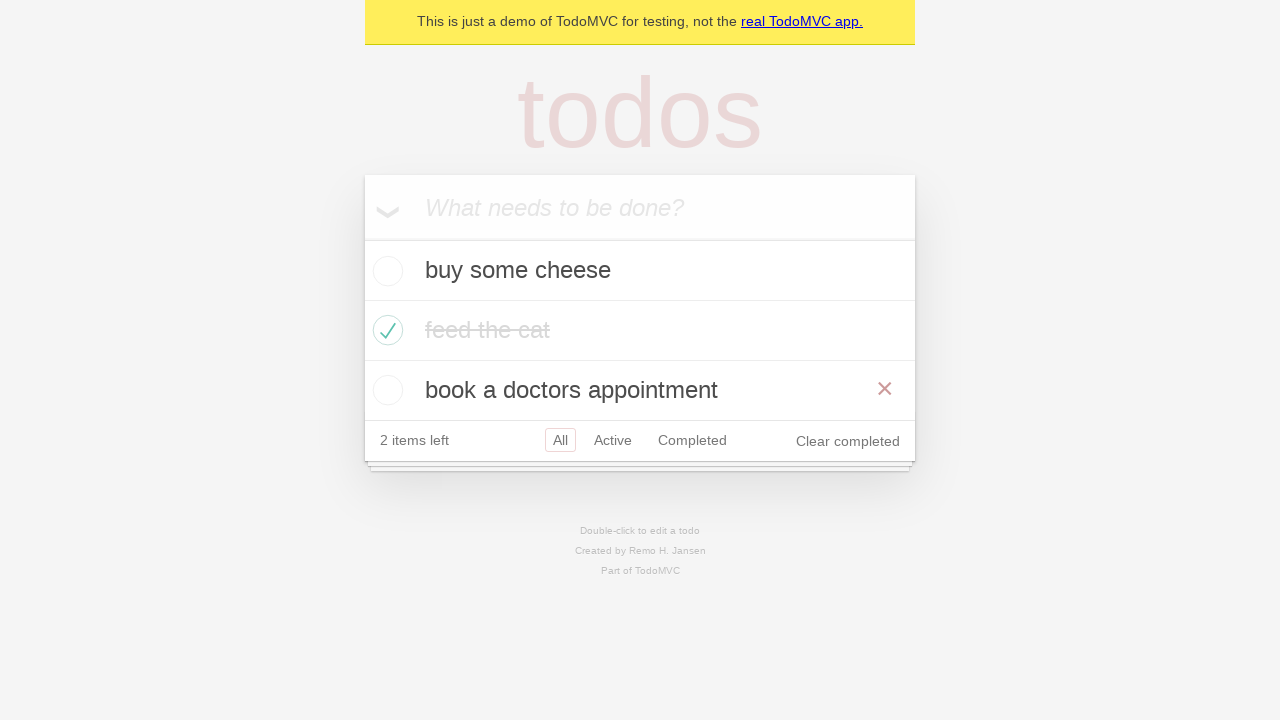

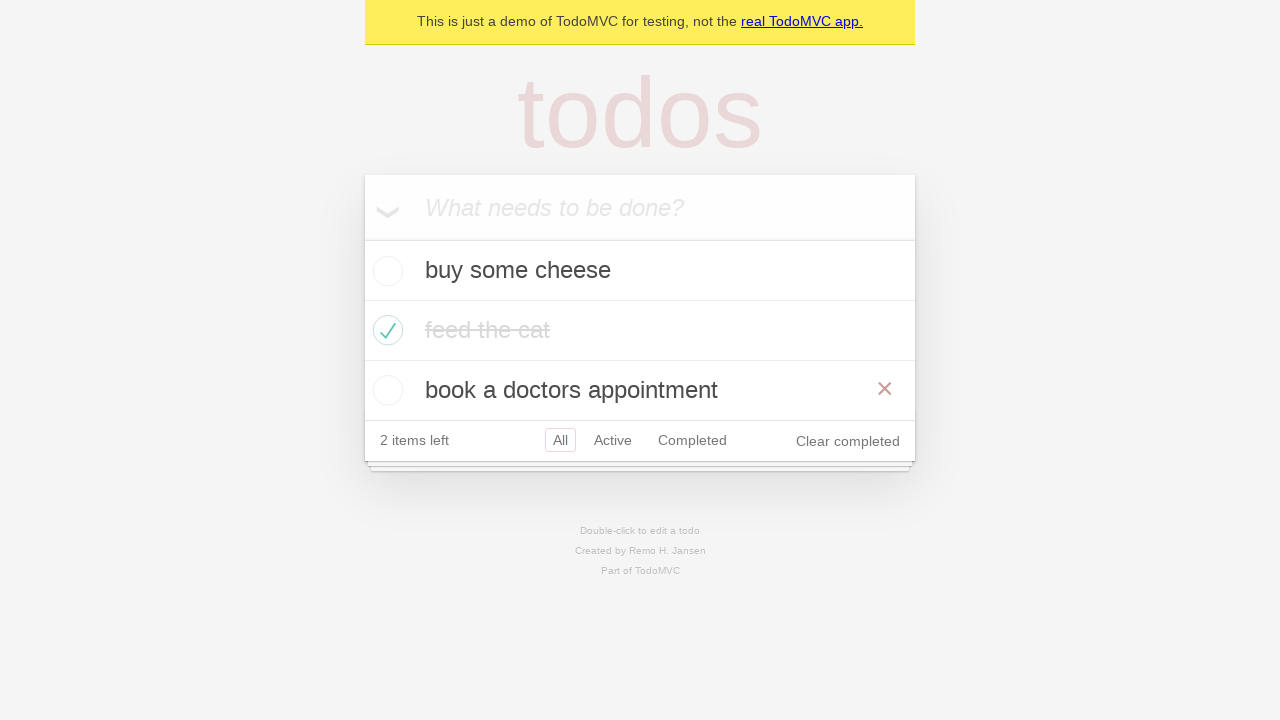